Tests AJIO website by searching for bags, applying filters for men's fashion bags, and verifying that product listings with brands and prices are displayed

Starting URL: https://www.ajio.com/

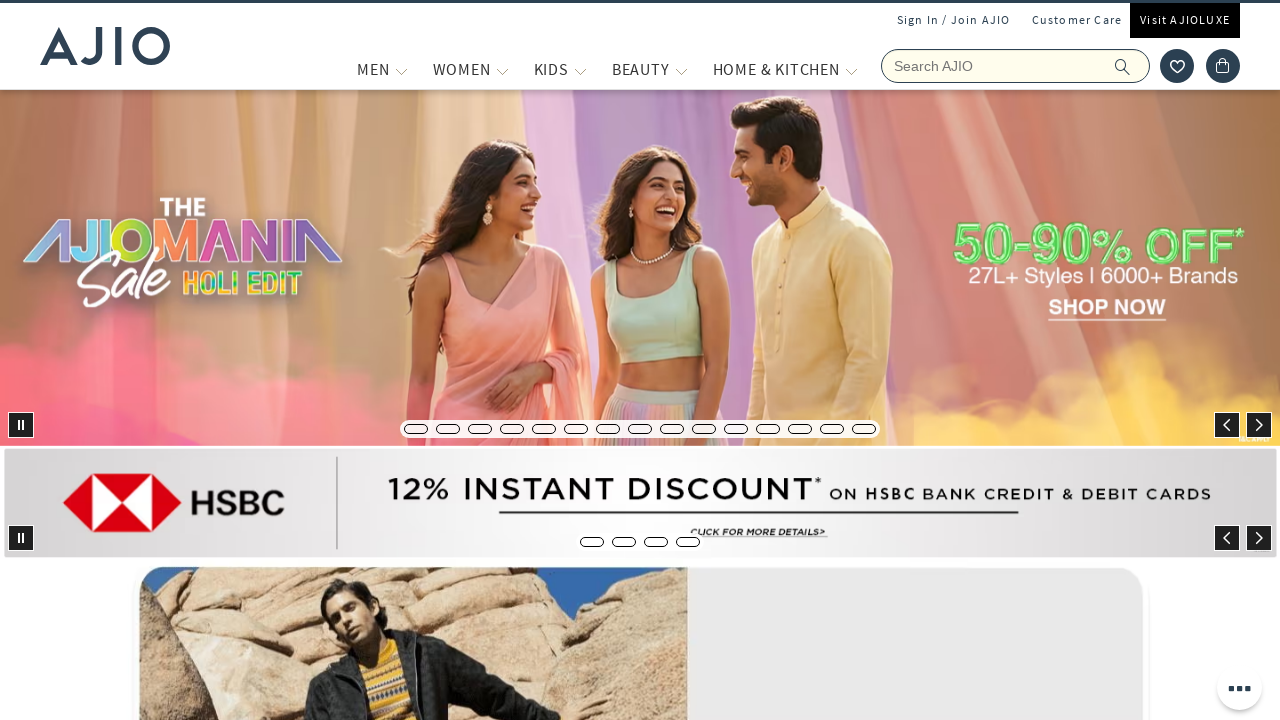

Filled search box with 'bags' on input[name='searchVal']
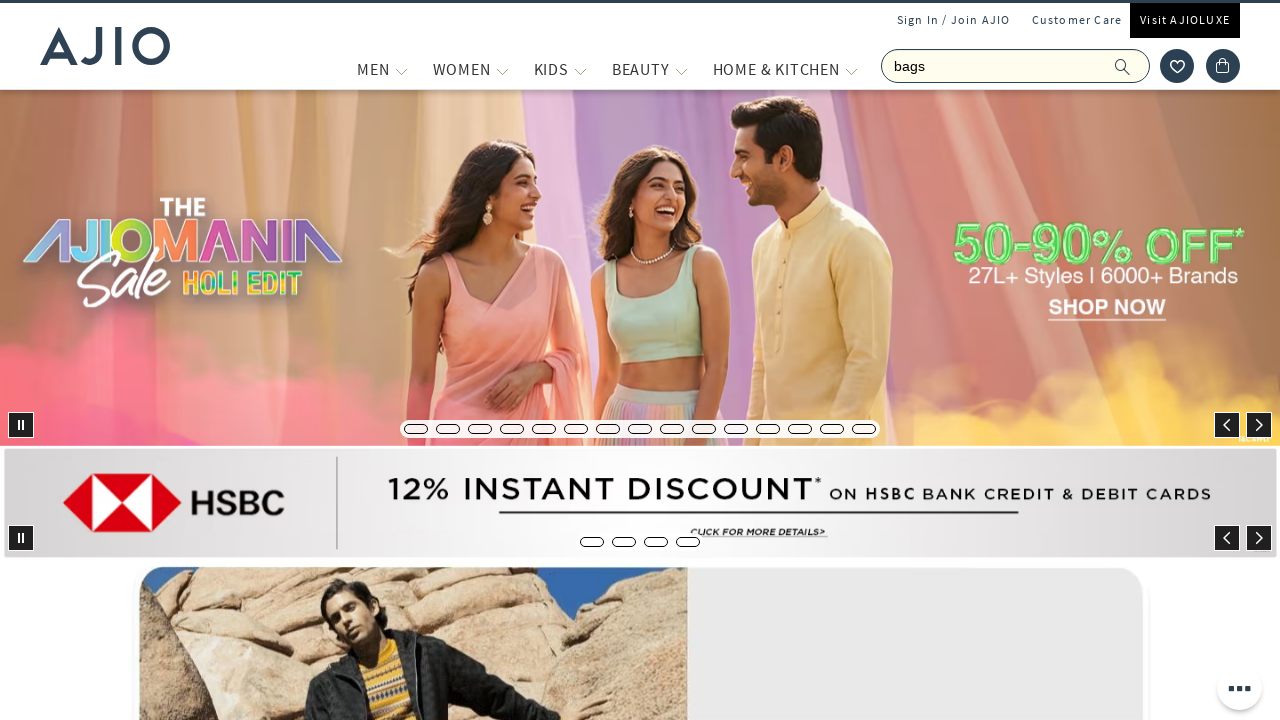

Pressed Enter to search for bags on input[name='searchVal']
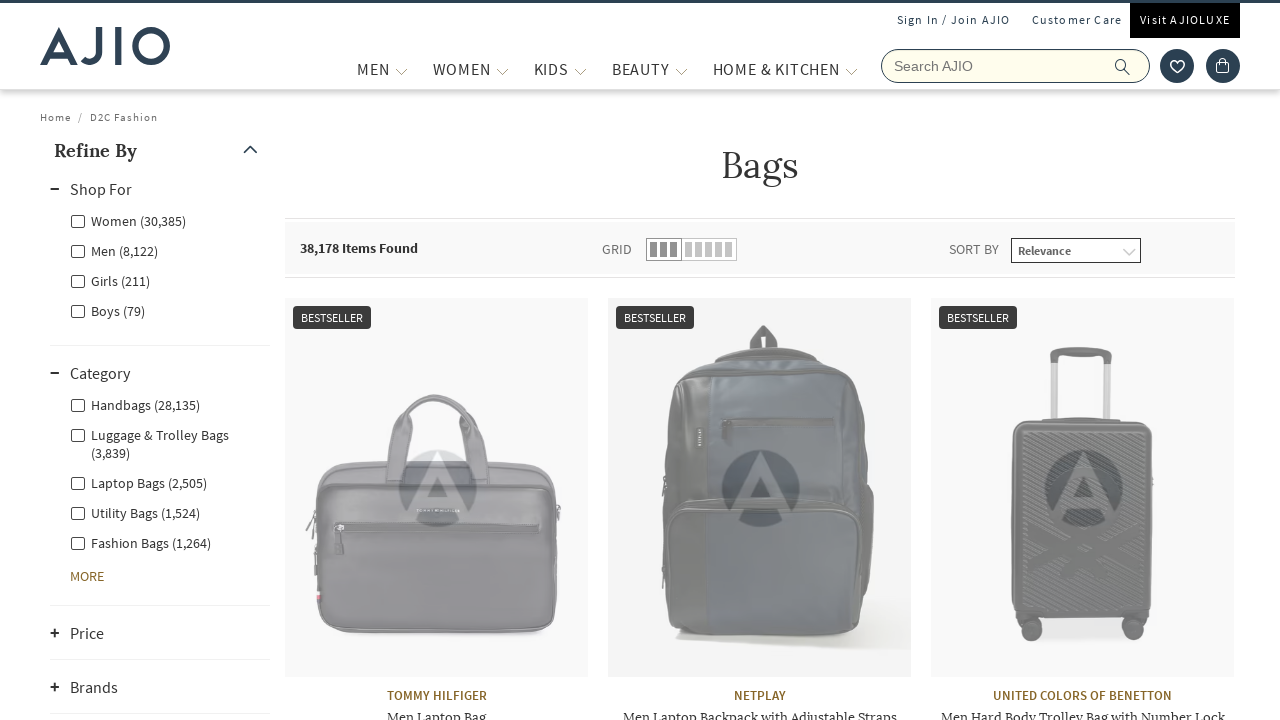

Clicked Men filter at (114, 250) on xpath=//label[contains(text(),'Men')]
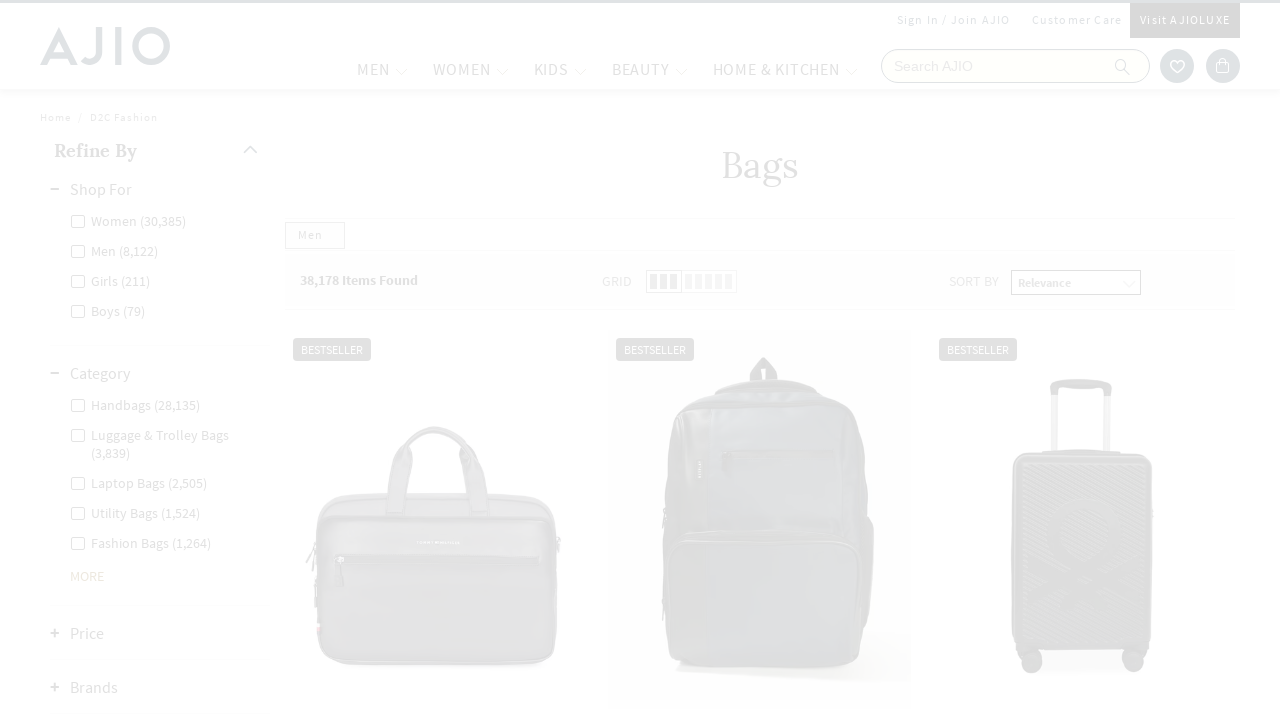

Waited 2 seconds for Men filter to apply
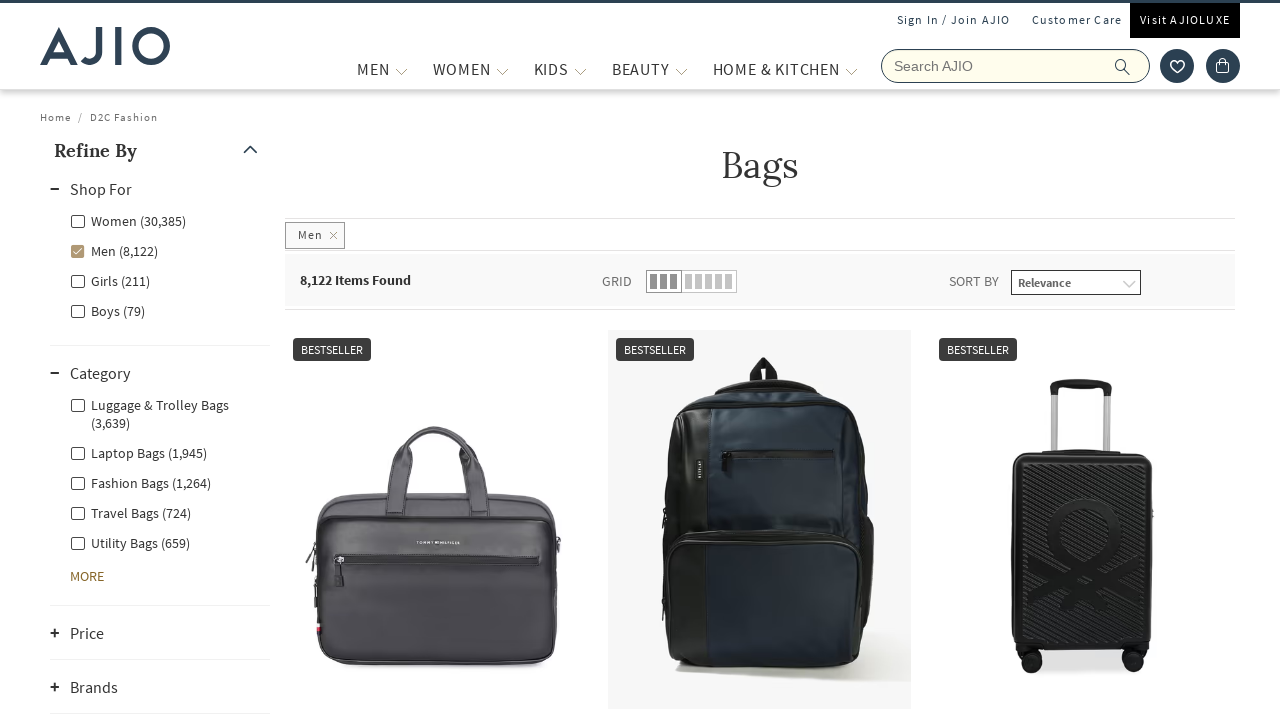

Clicked Fashion Bags filter at (140, 482) on xpath=//label[contains(text(),'Fashion Bags')]
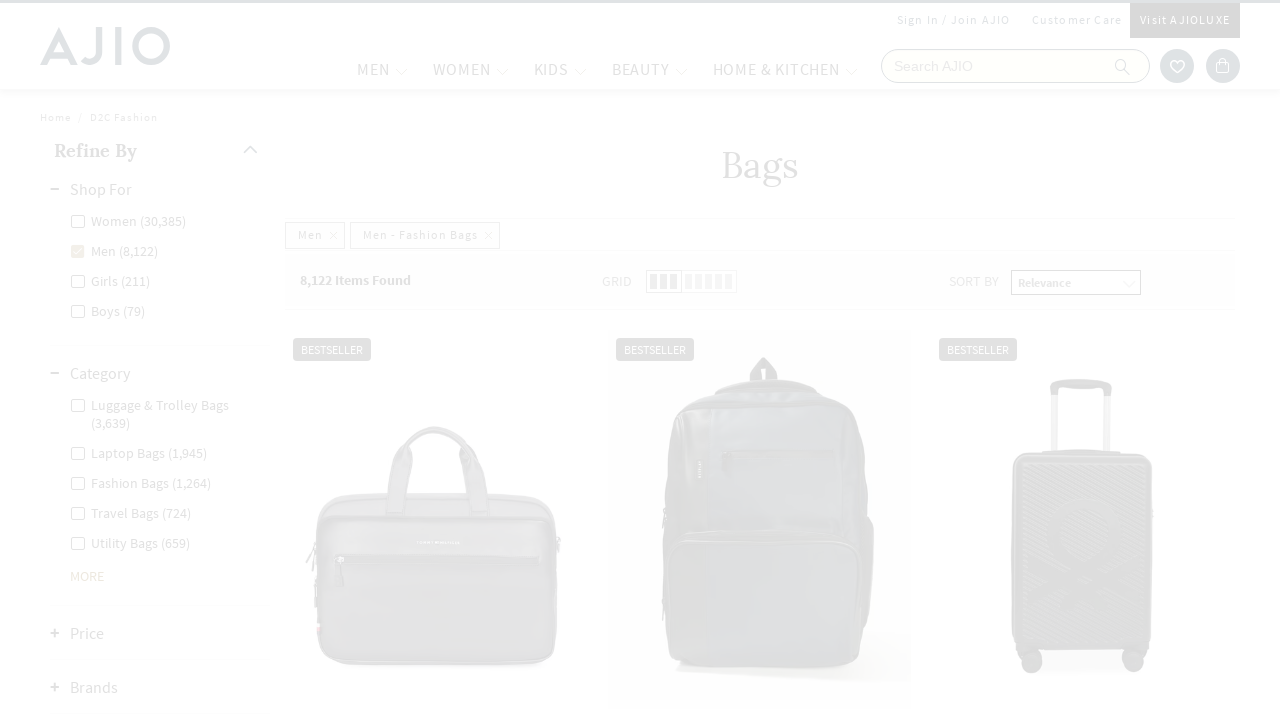

Waited 2 seconds for Fashion Bags filter to apply
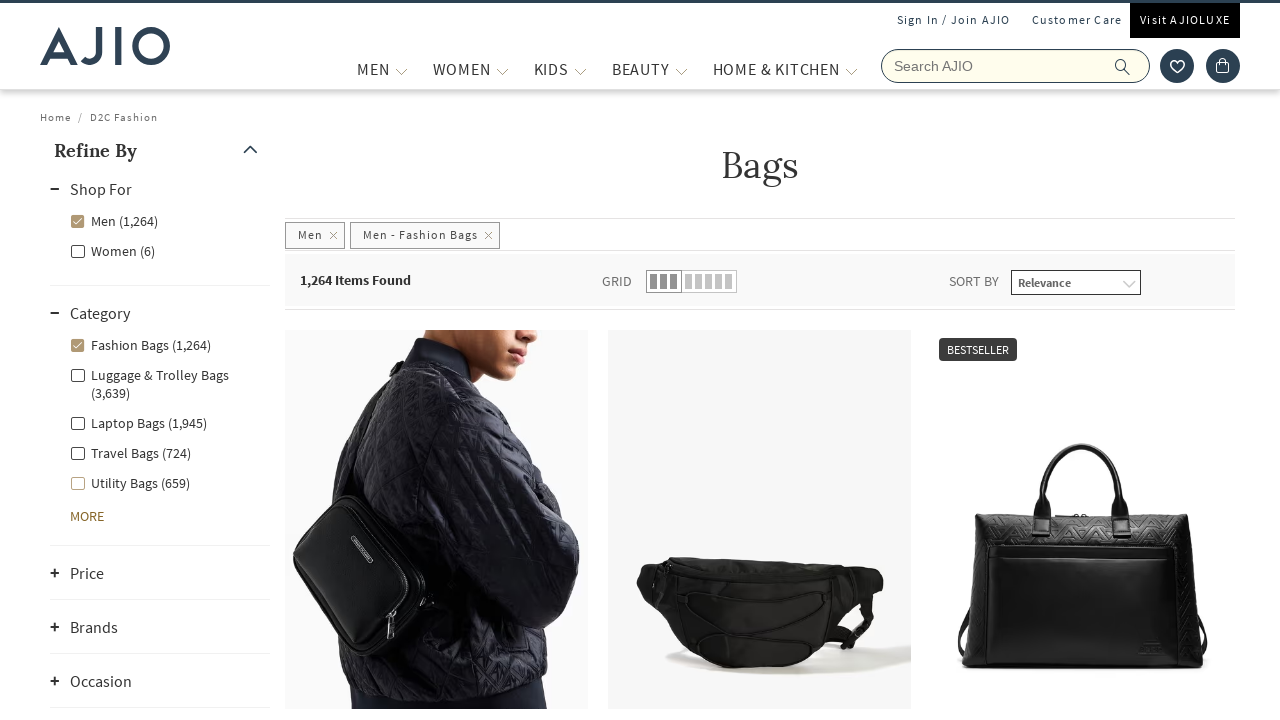

Verified length selector is present
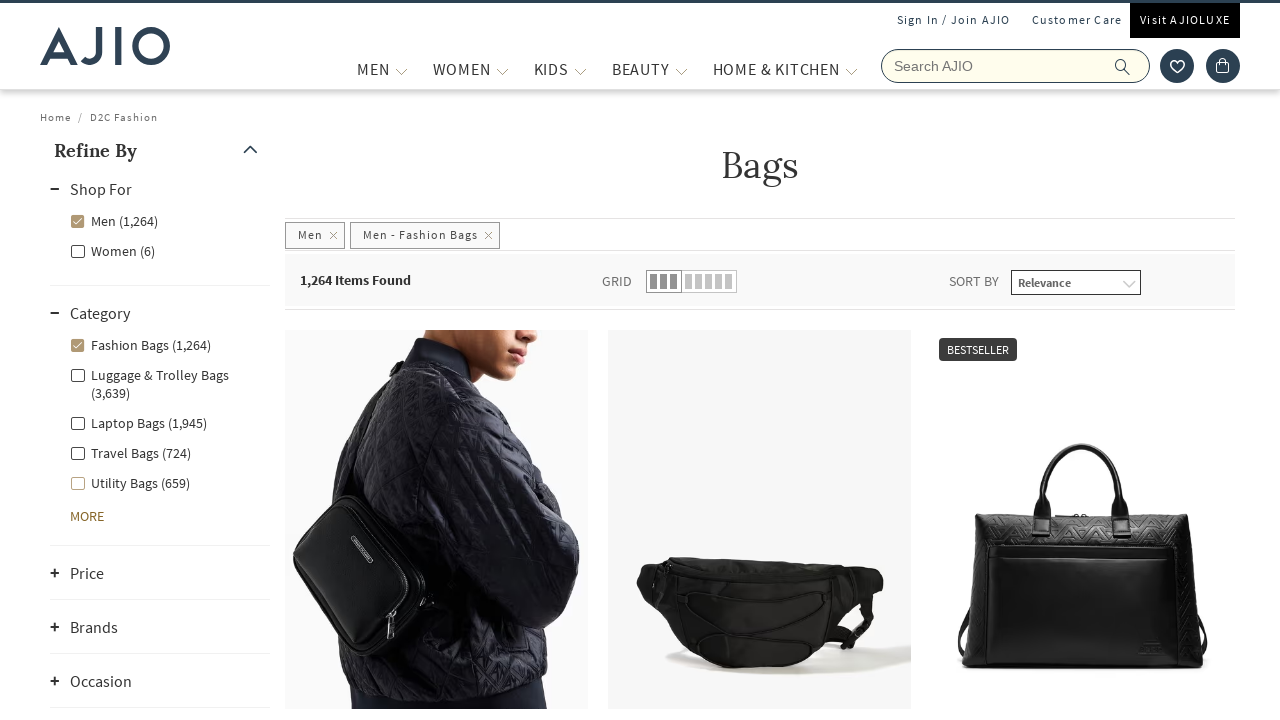

Verified brand selector is present
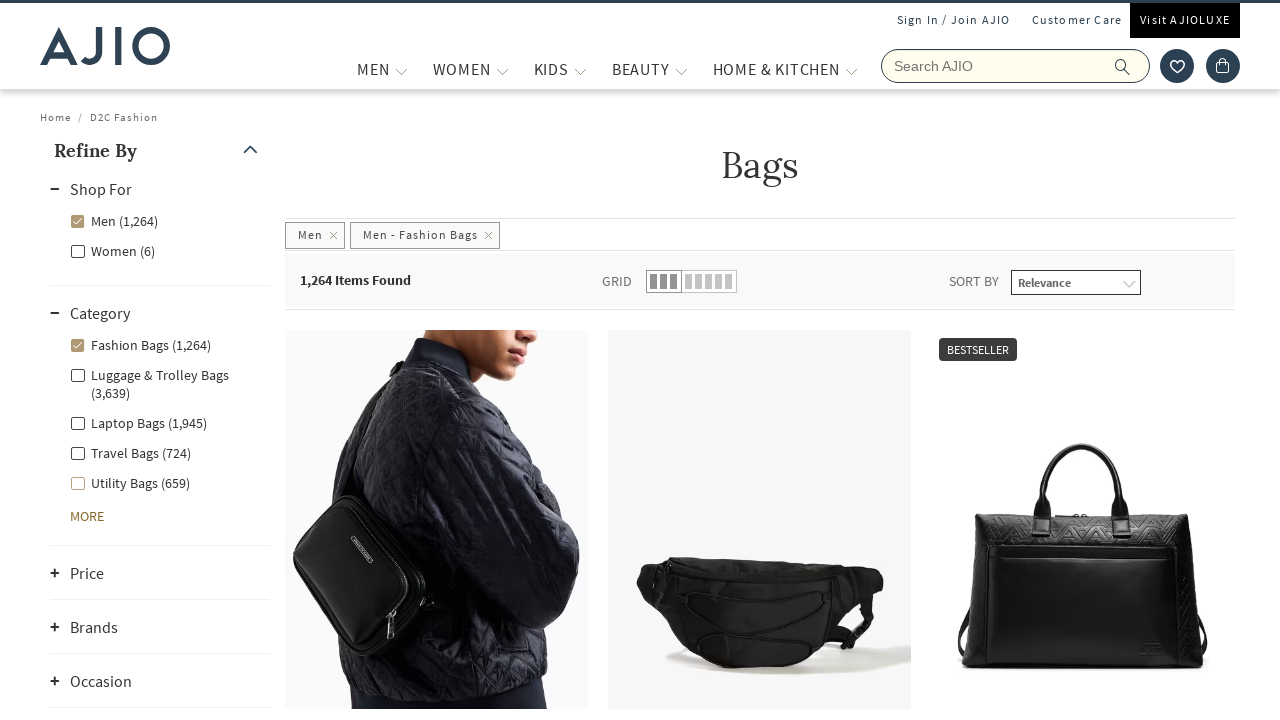

Verified product name selector is present
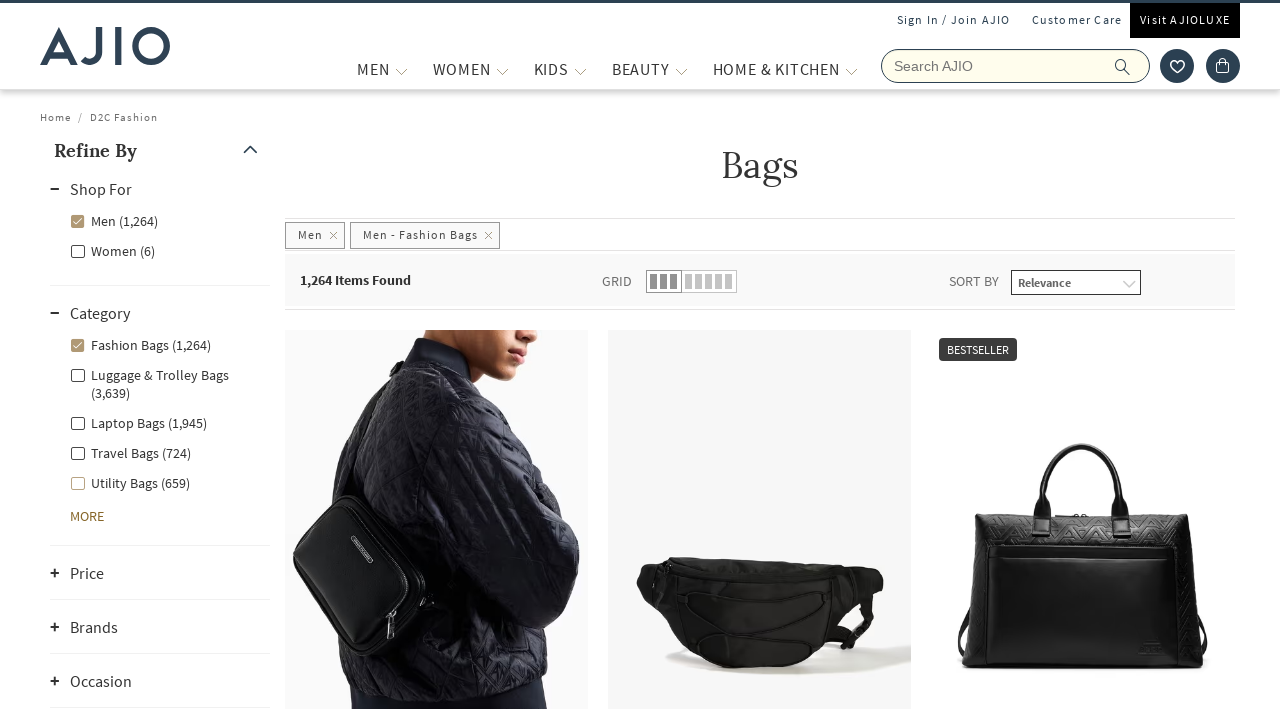

Verified price selector is present
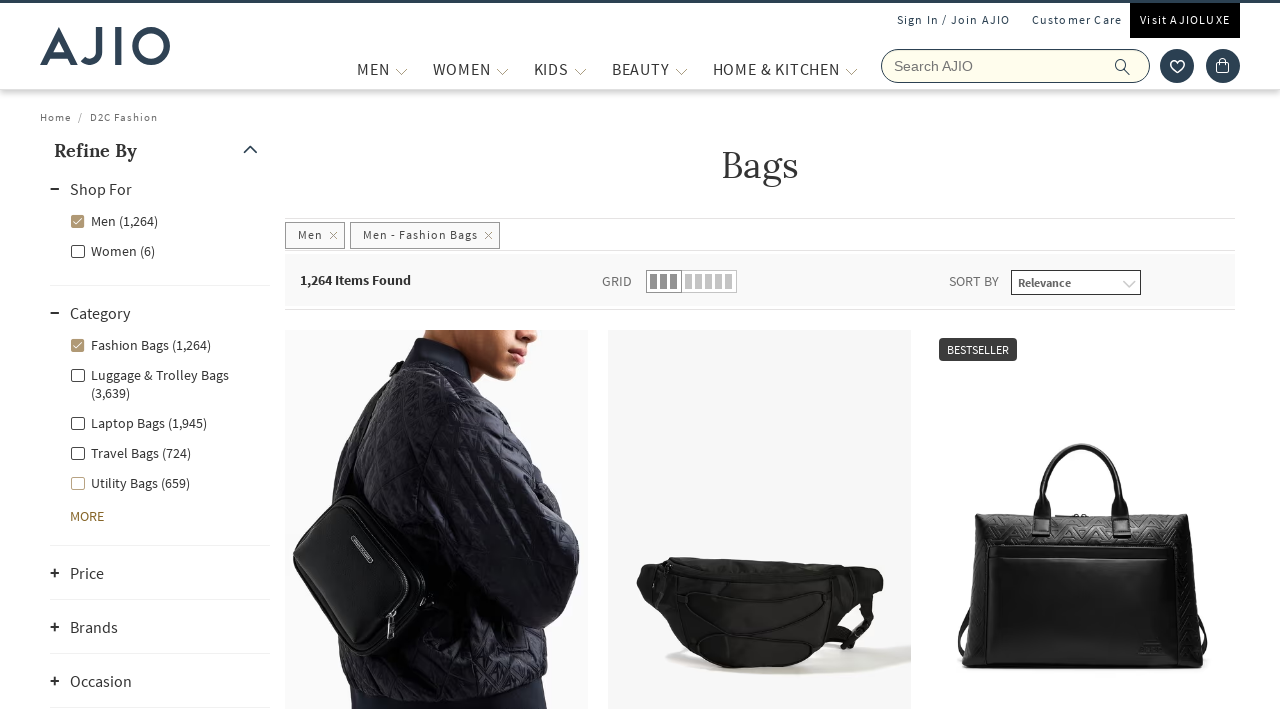

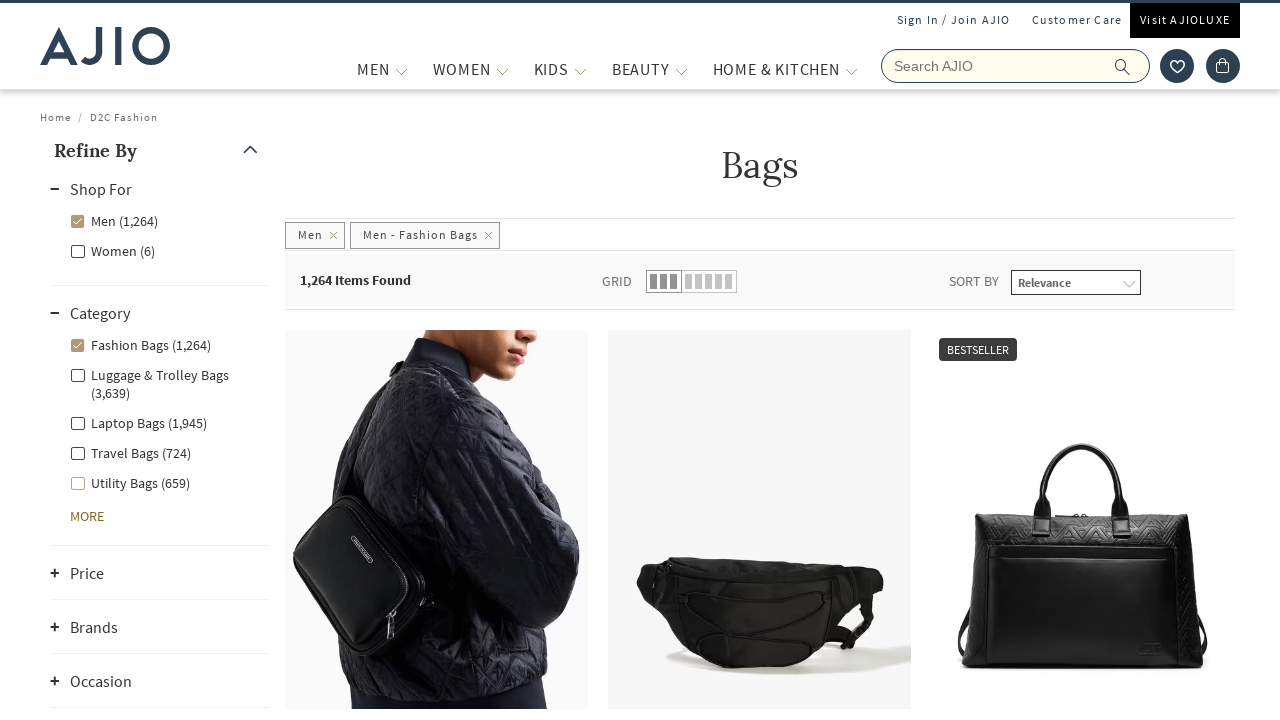